Tests percentage calculation with positive values and verifies the exact result equals 5

Starting URL: https://www.calculator.net/

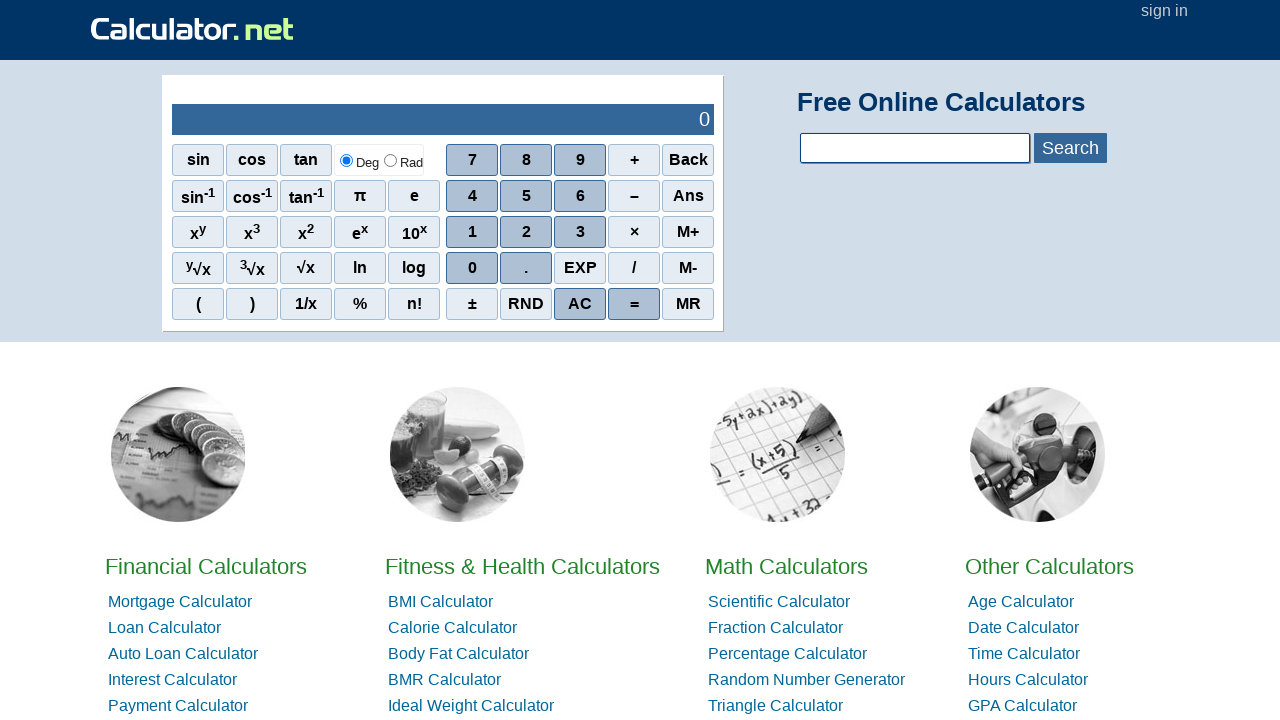

Clicked on percentage calculator link from home page at (786, 566) on xpath=//*[@id="homelistwrap"]/div[3]/div[2]/a
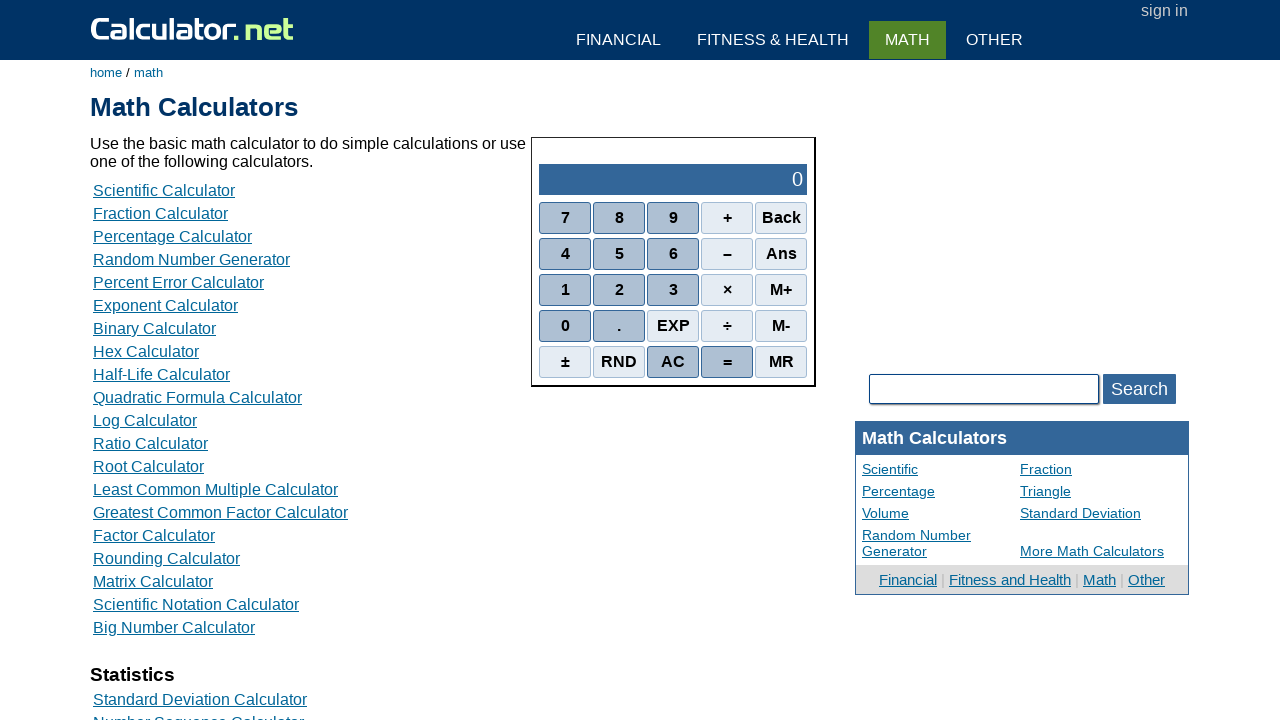

Clicked on the percentage calculation option at (172, 236) on xpath=//*[@id="content"]/table[2]/tbody/tr/td/div[3]/a
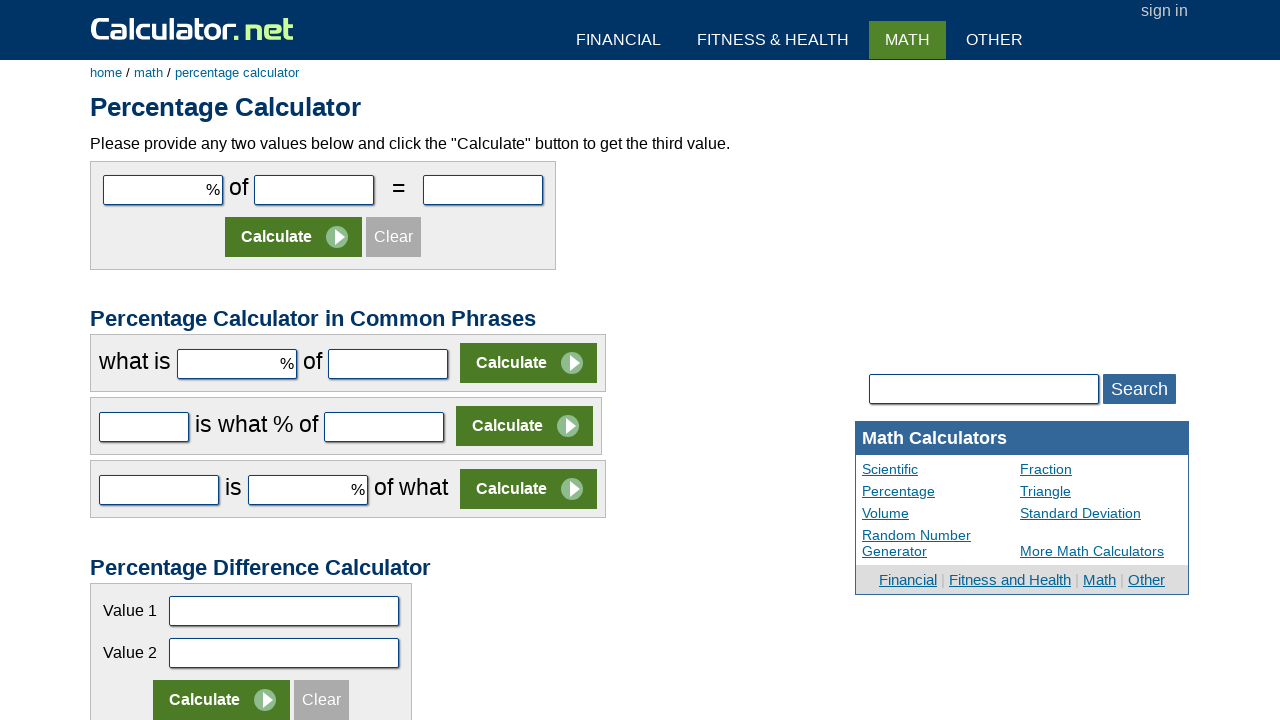

Filled first input field with value '10' on #cpar1
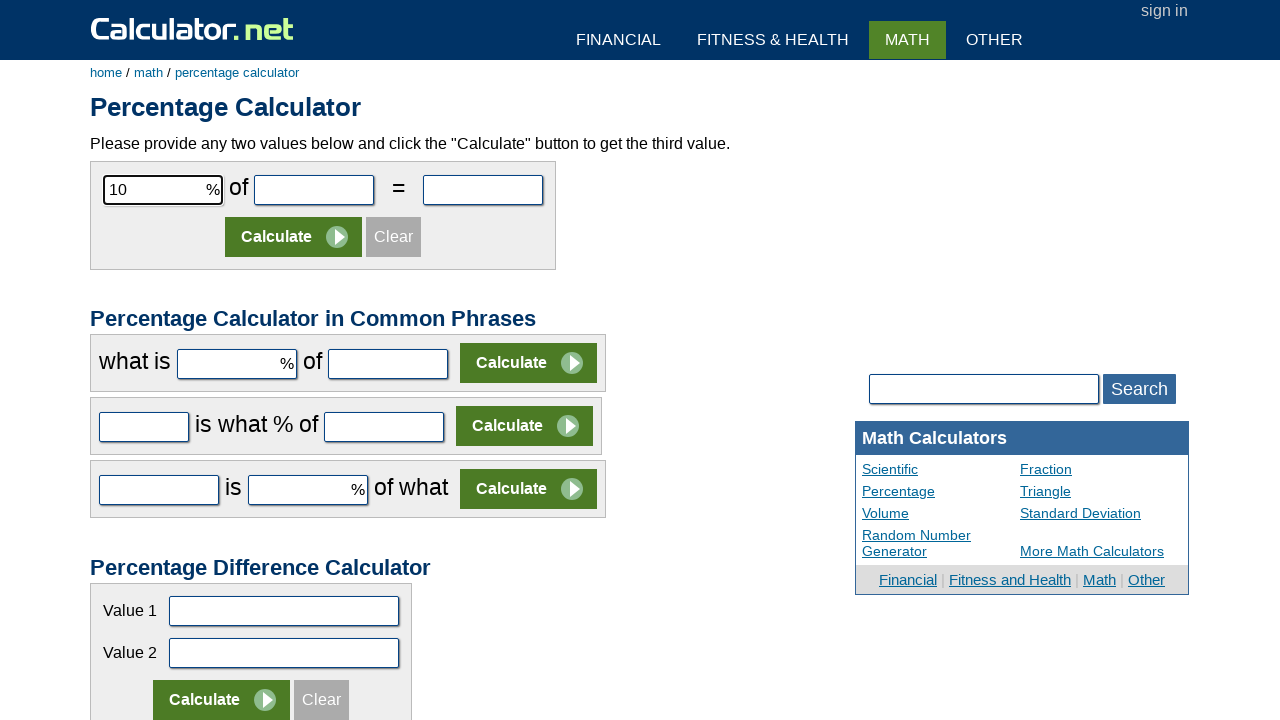

Filled second input field with value '50' on #cpar2
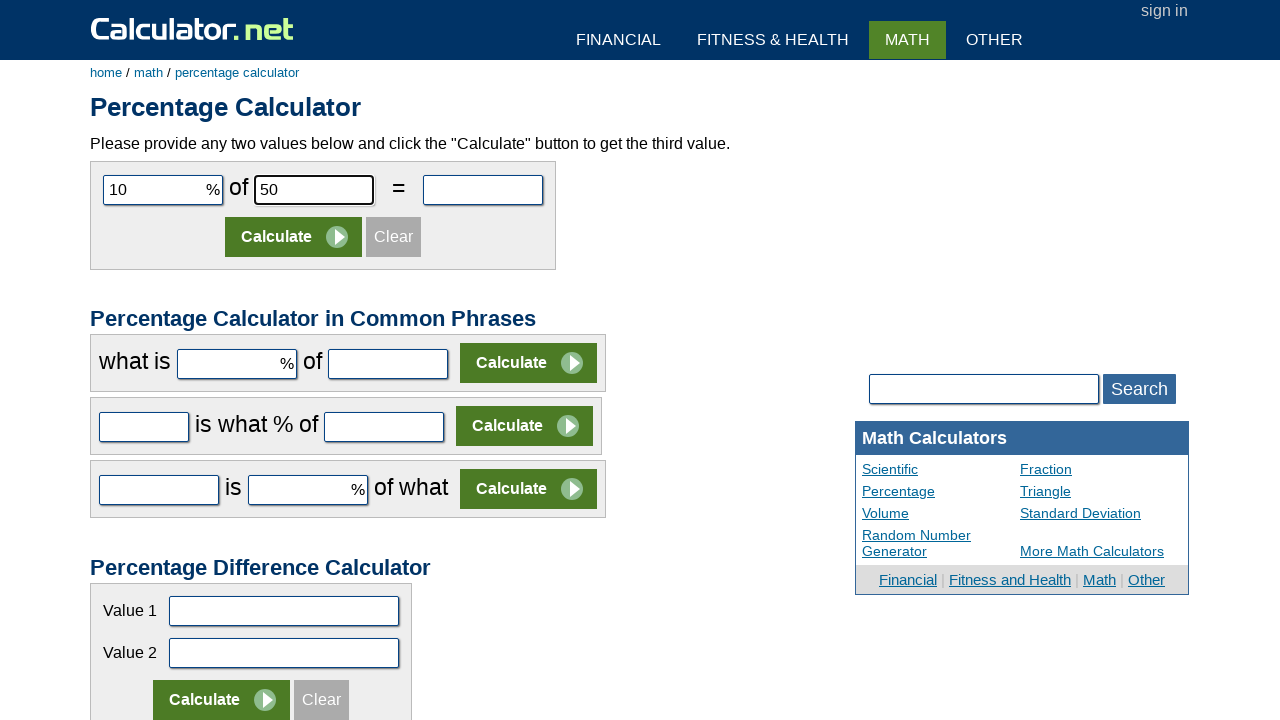

Clicked calculate button to compute percentage (10% of 50 = 5) at (294, 237) on xpath=//*[@id="content"]/form[1]/table/tbody/tr[2]/td/input[2]
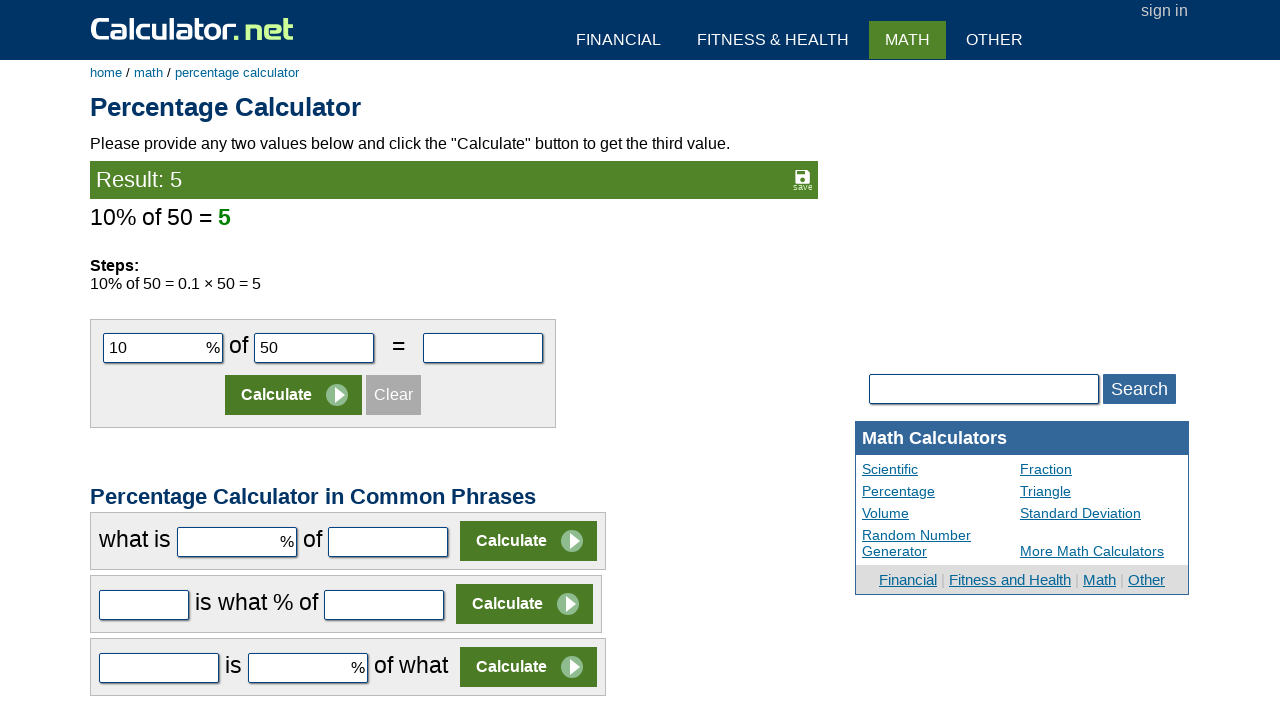

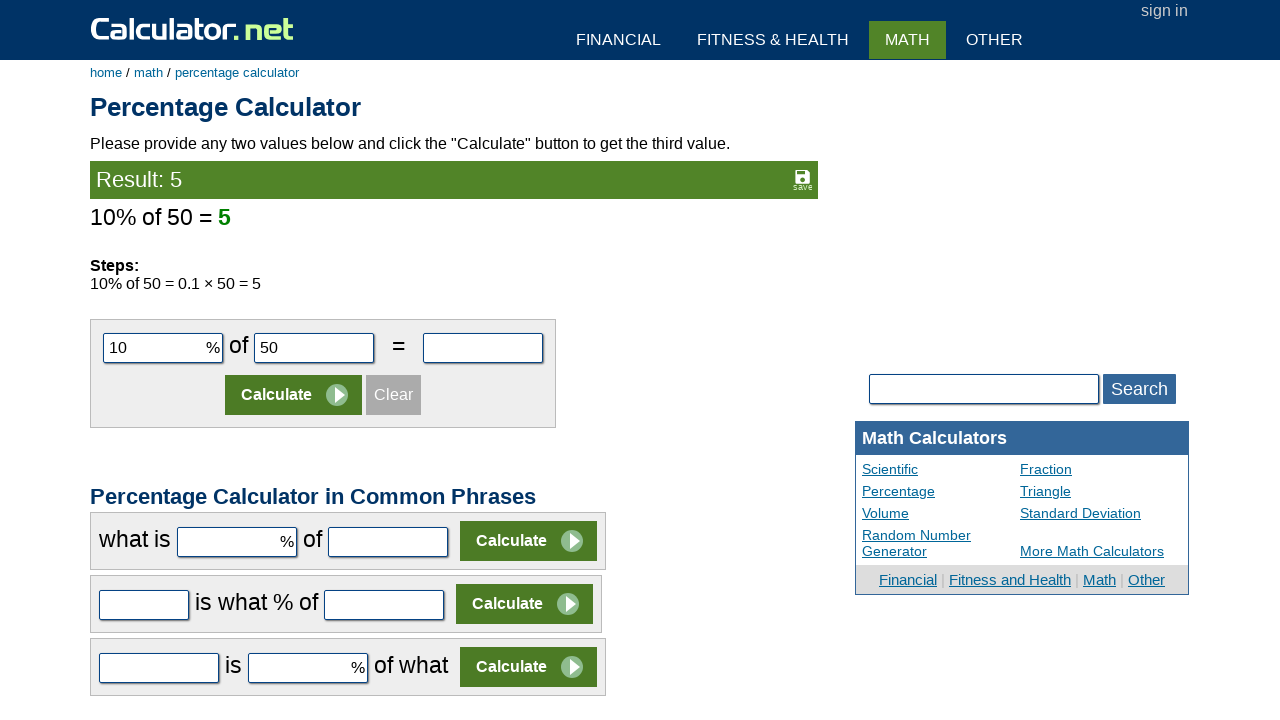